Tests Python.org website search functionality by searching for "pycon" and verifying results are displayed

Starting URL: http://www.python.org

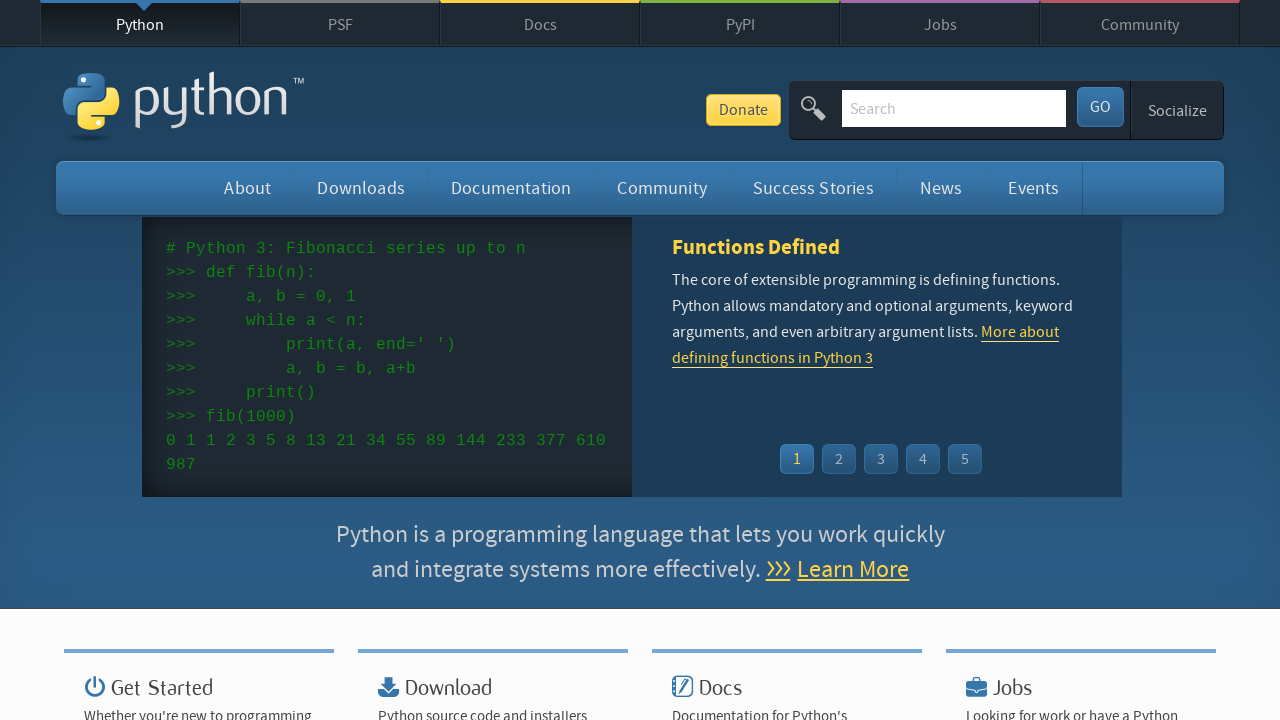

Located search input field with name='q'
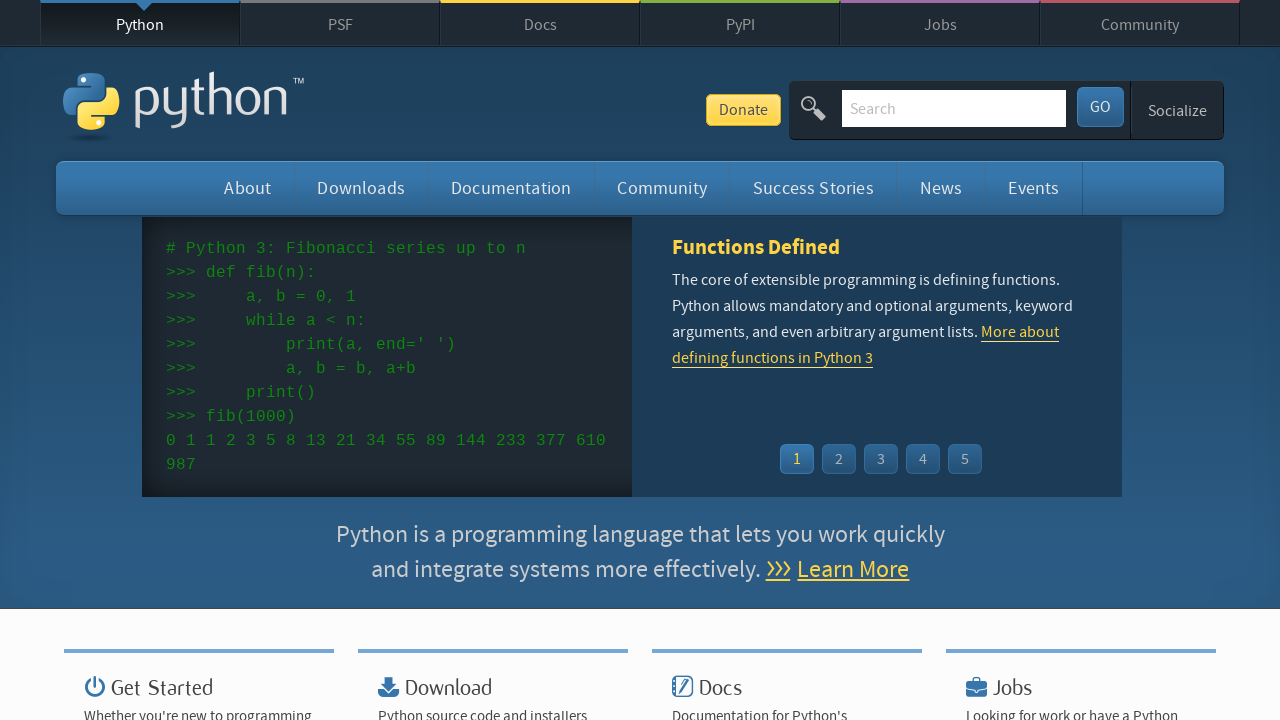

Filled search input with 'pycon' on input[name='q']
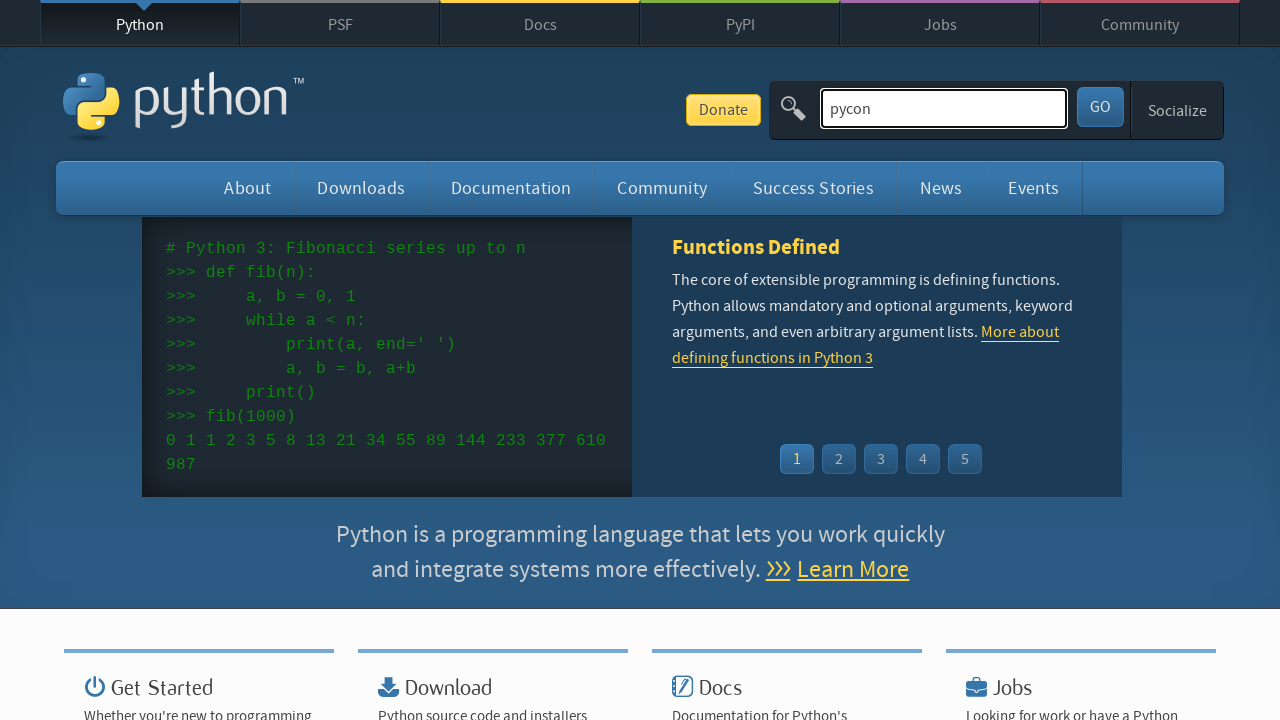

Pressed Enter to submit search on input[name='q']
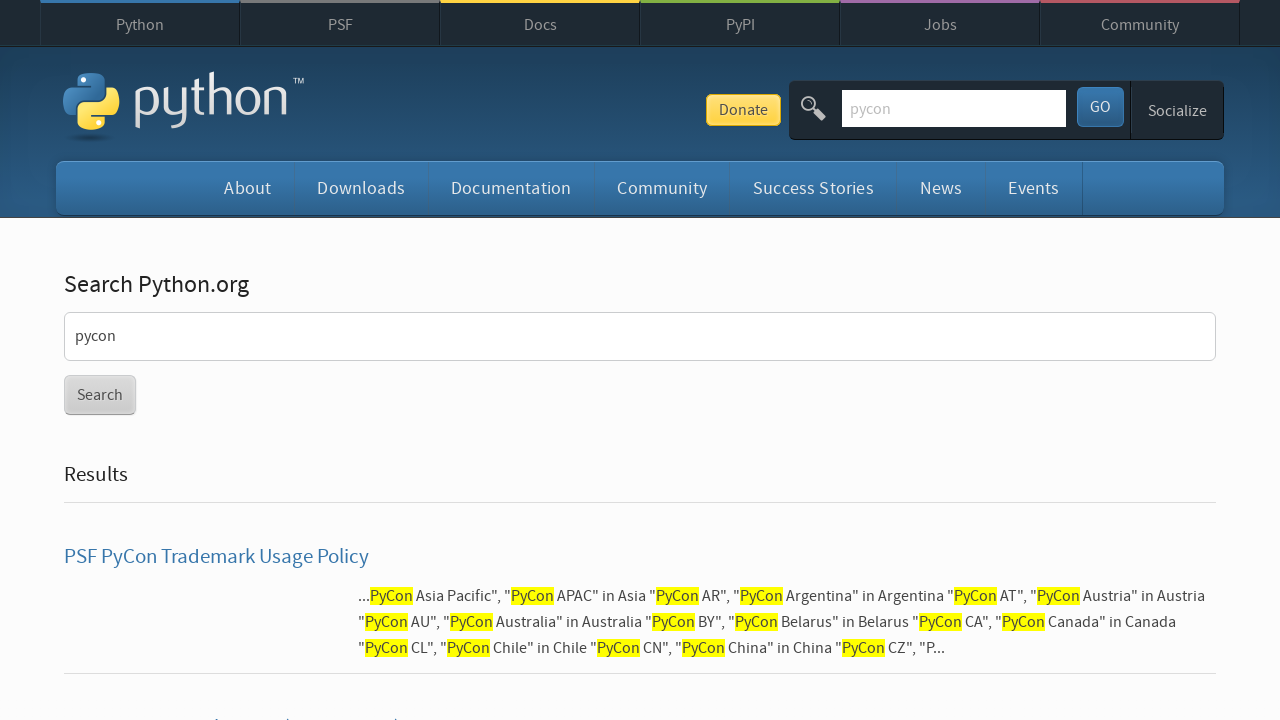

Waited for page to reach networkidle state
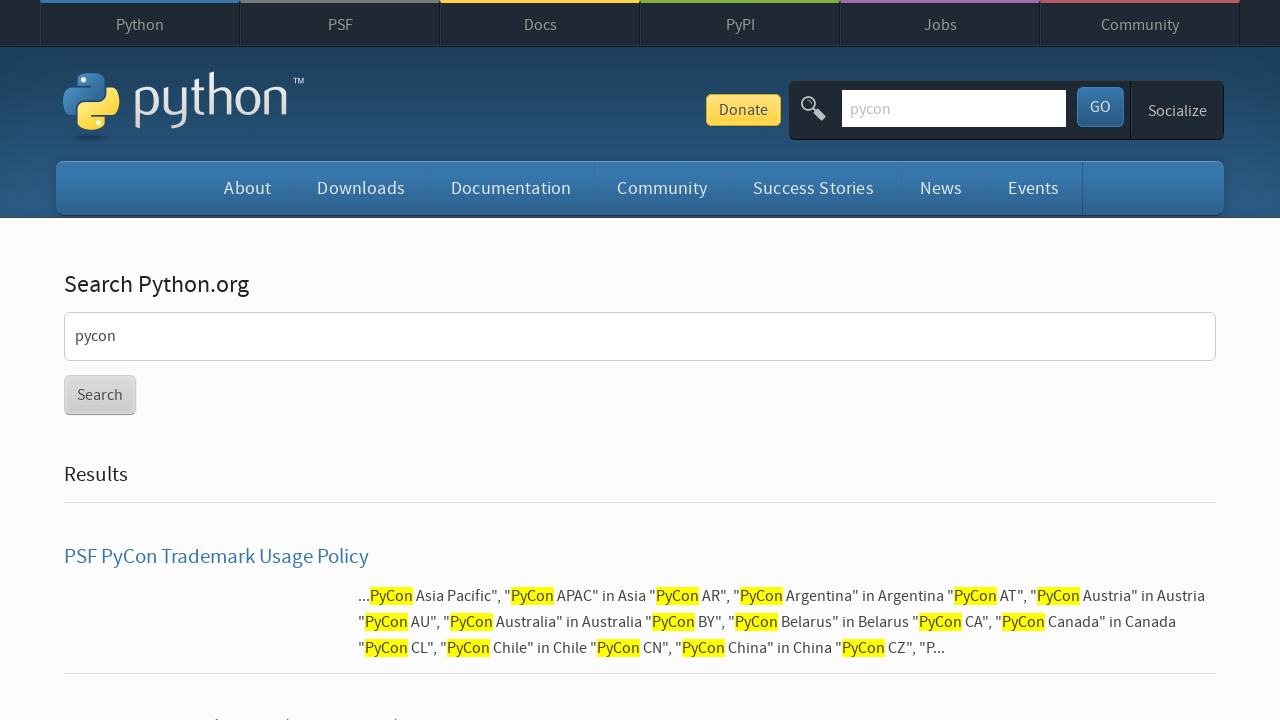

Verified search results are displayed - 'No results found' message not present
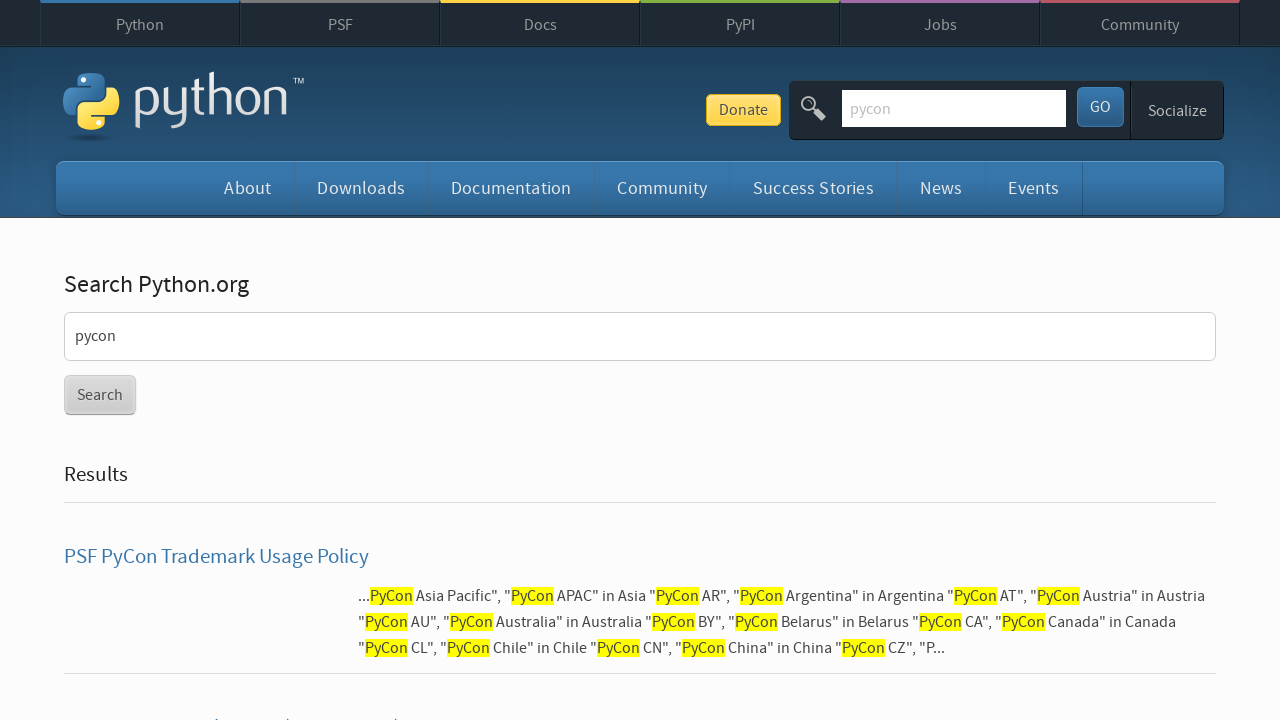

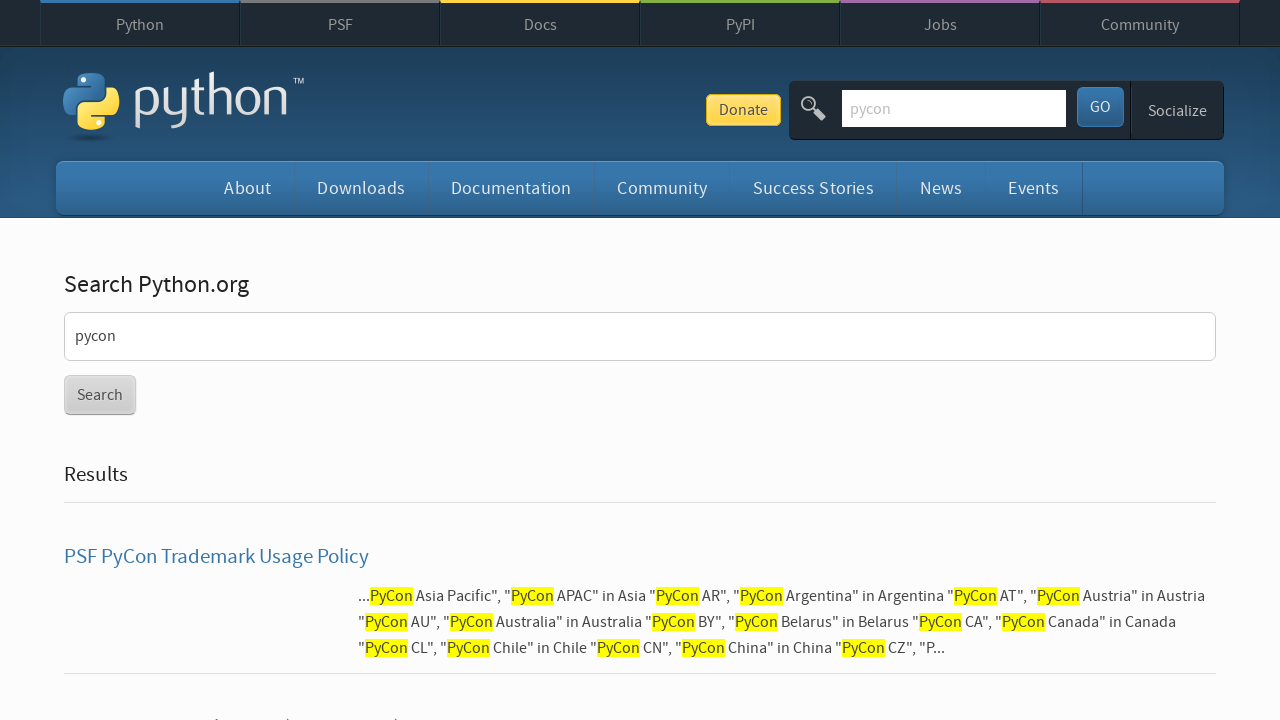